Tests switching between browser windows by opening a new window and switching between them

Starting URL: https://guinea-pig.webdriver.io/

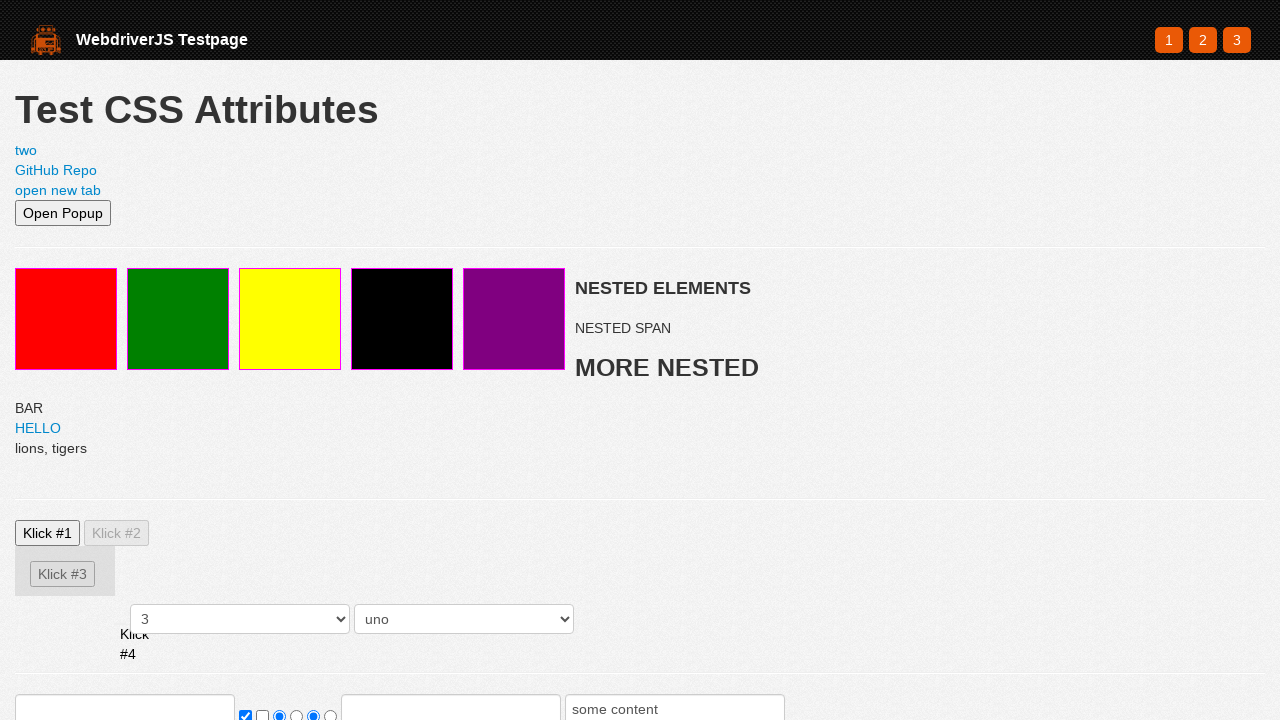

Opened a new browser window/tab
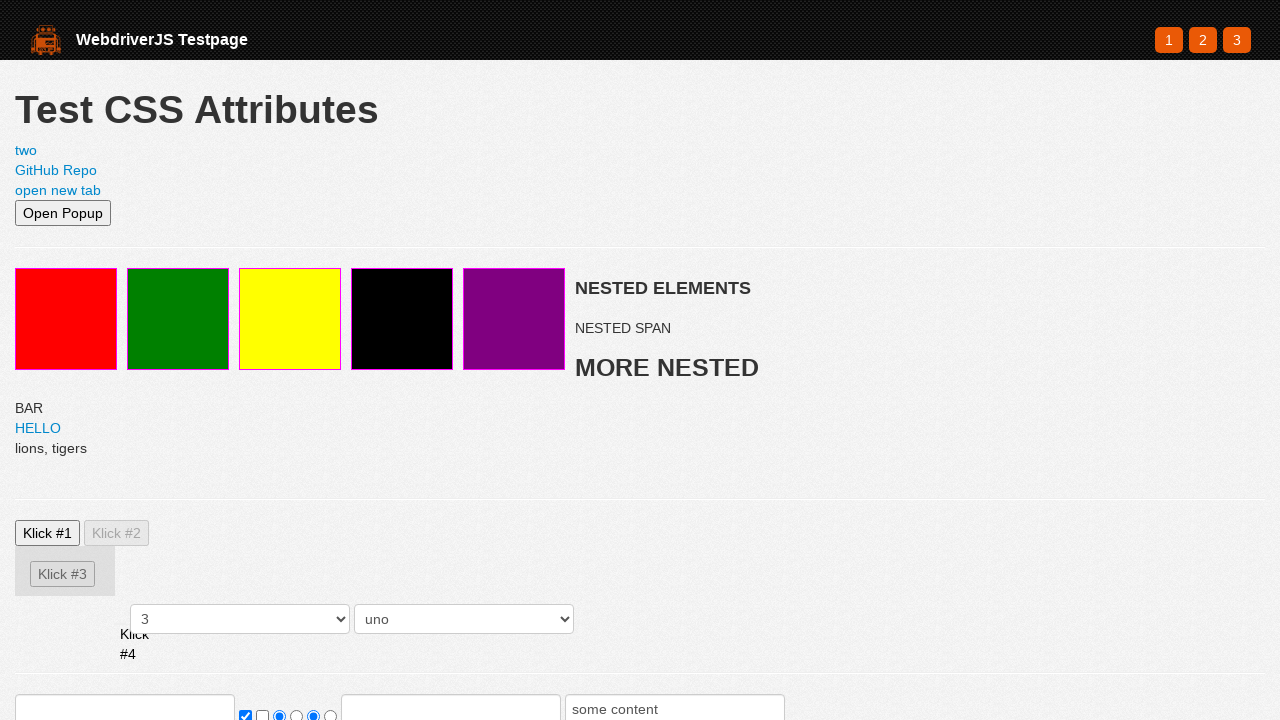

Navigated new page to https://webdriver.io
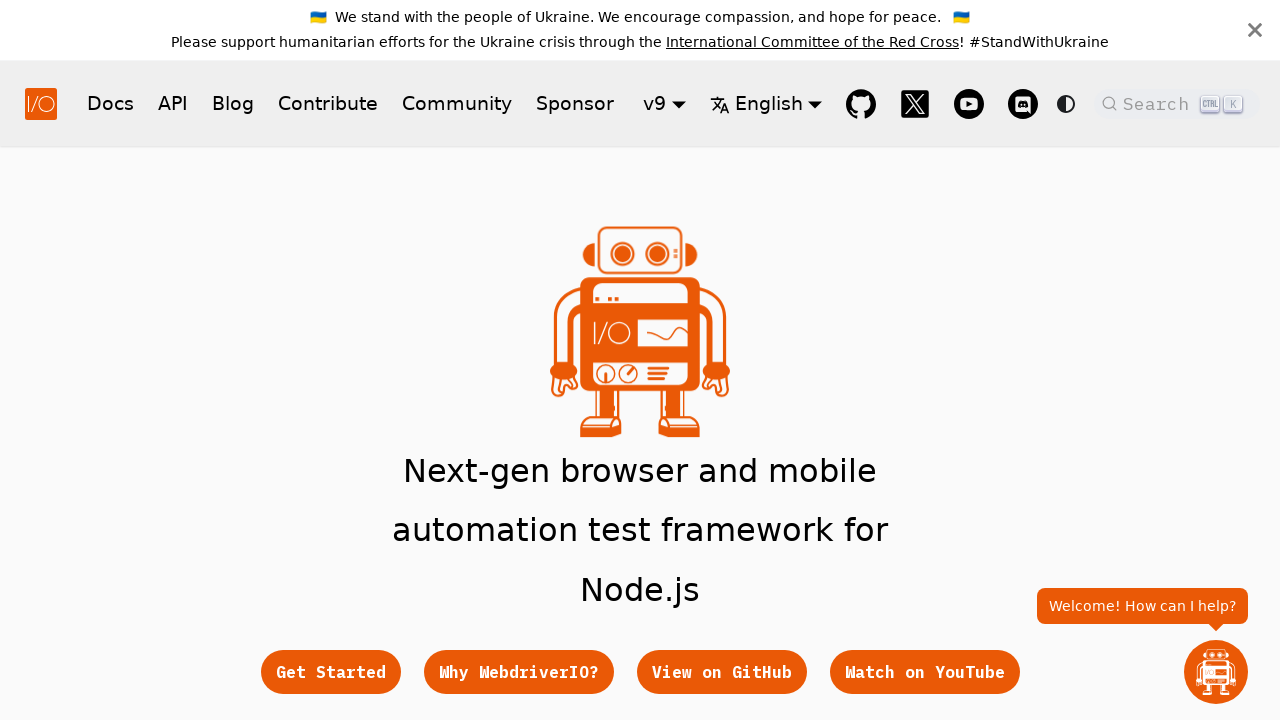

Verified hero subtitle is present on new page
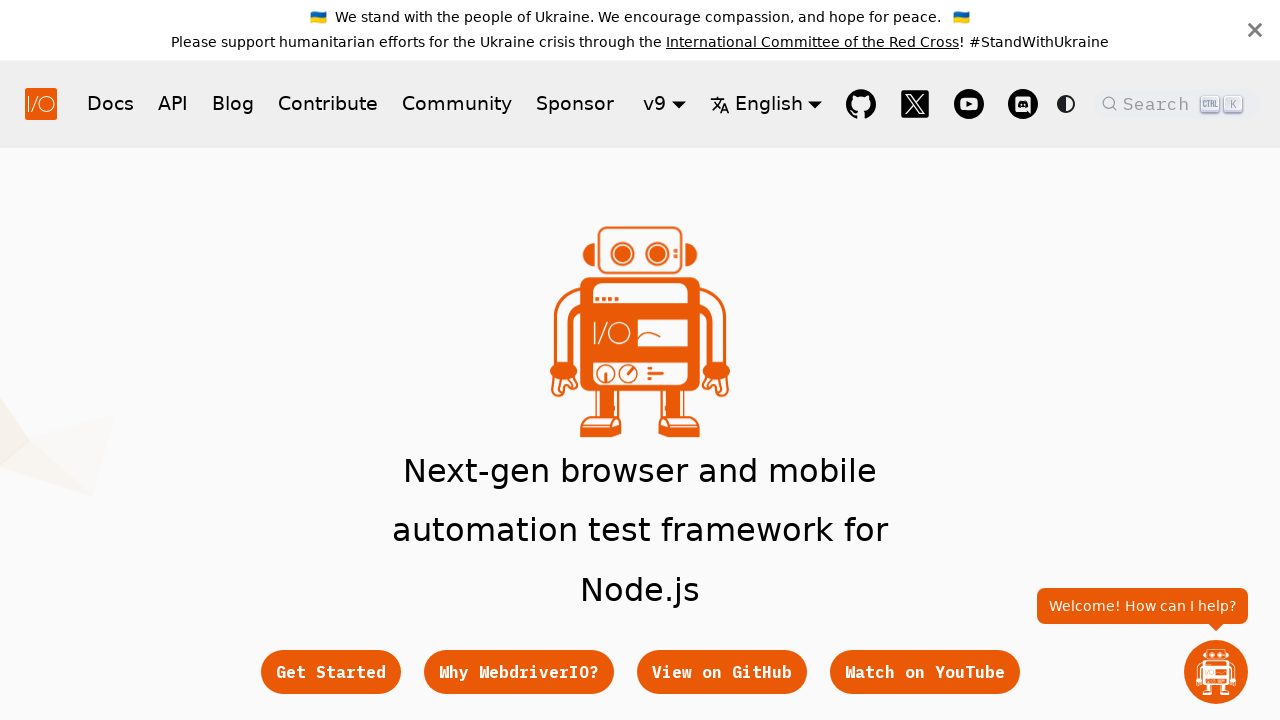

Switched back to original page
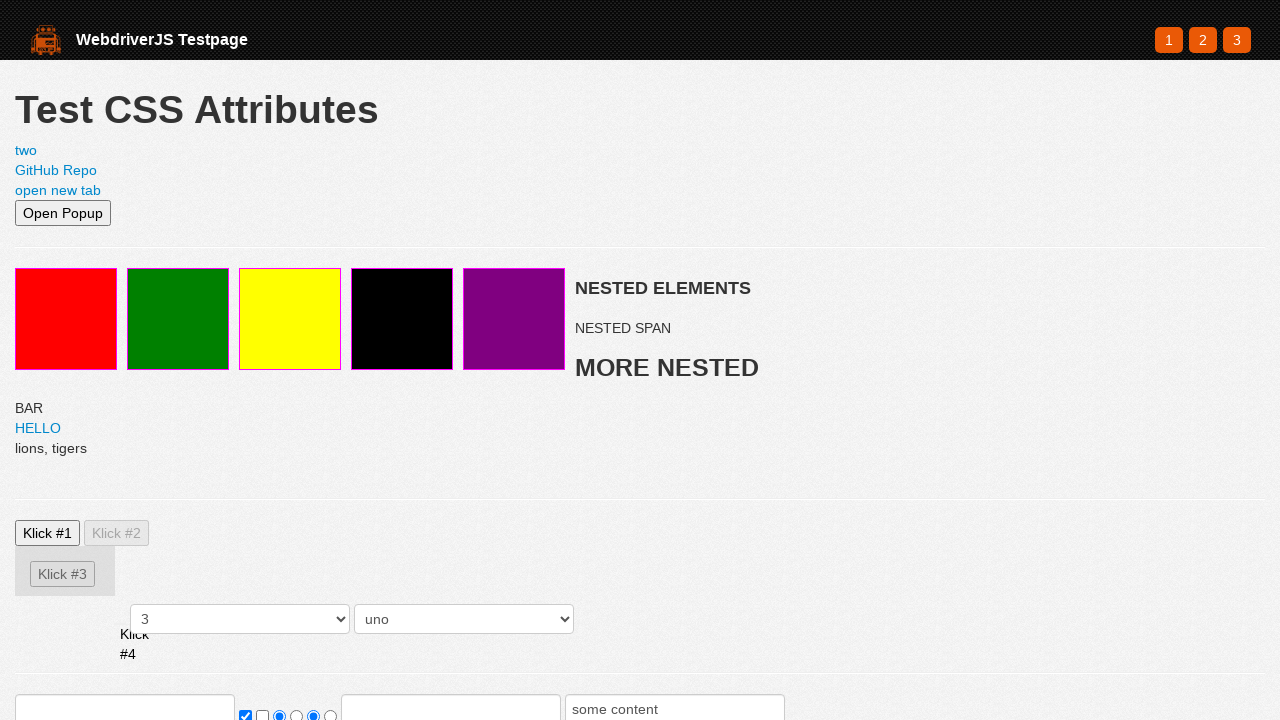

Verified red element is present on original page
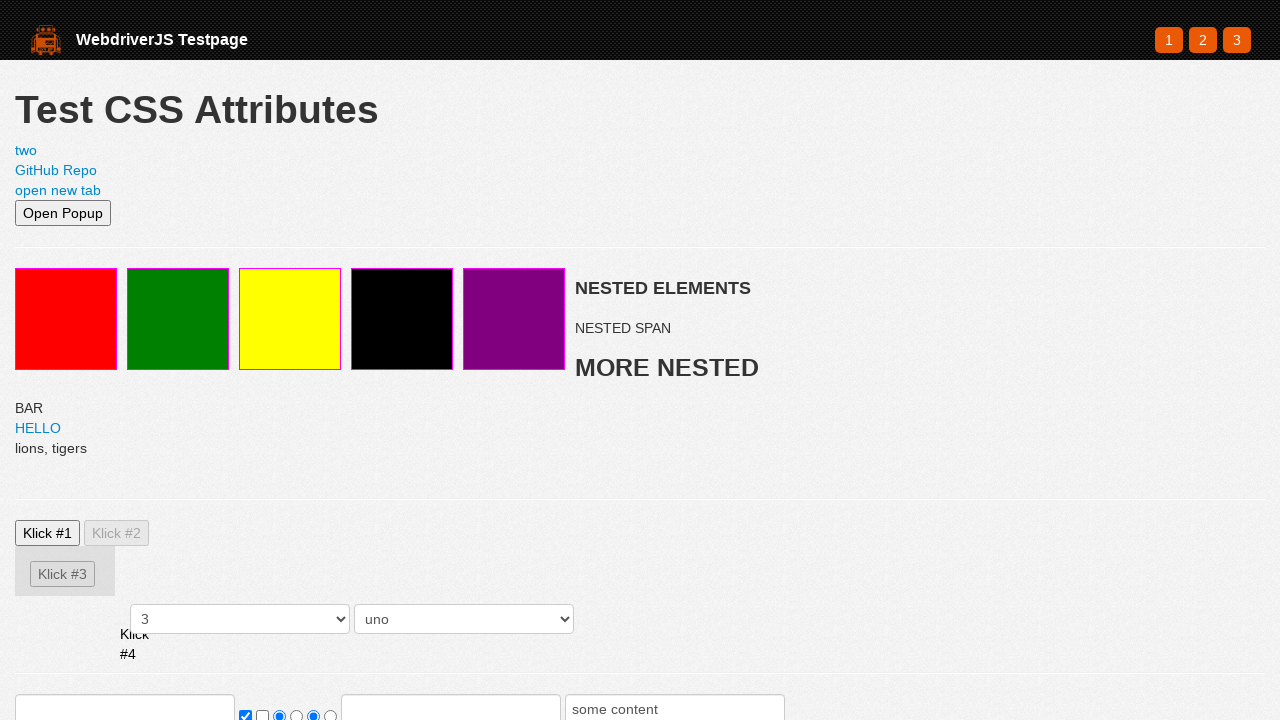

Switched back to new page
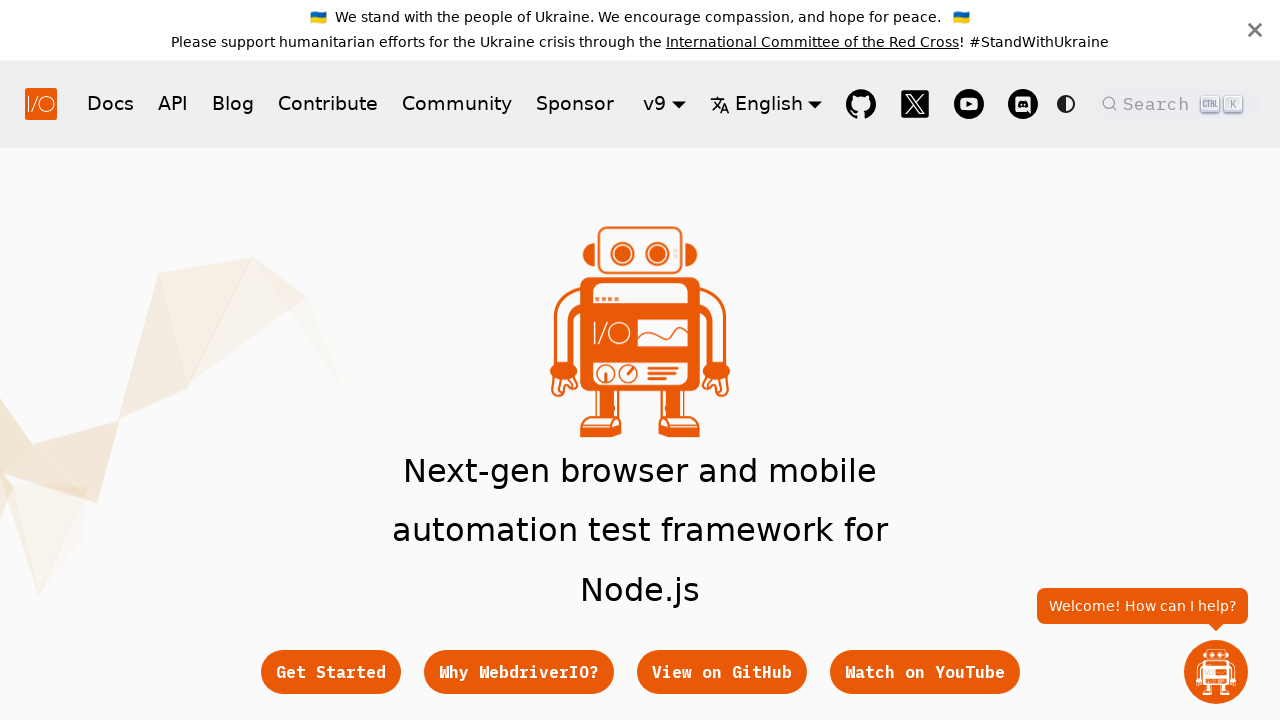

Verified hero subtitle is still present on new page
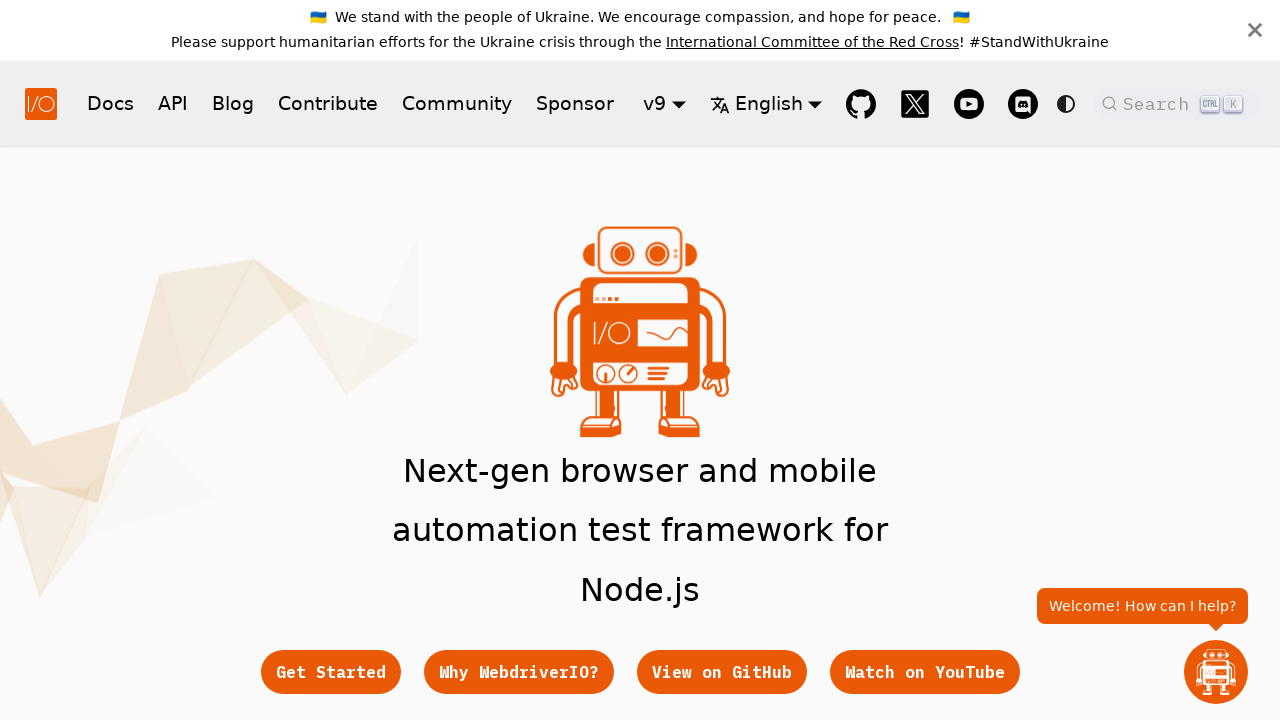

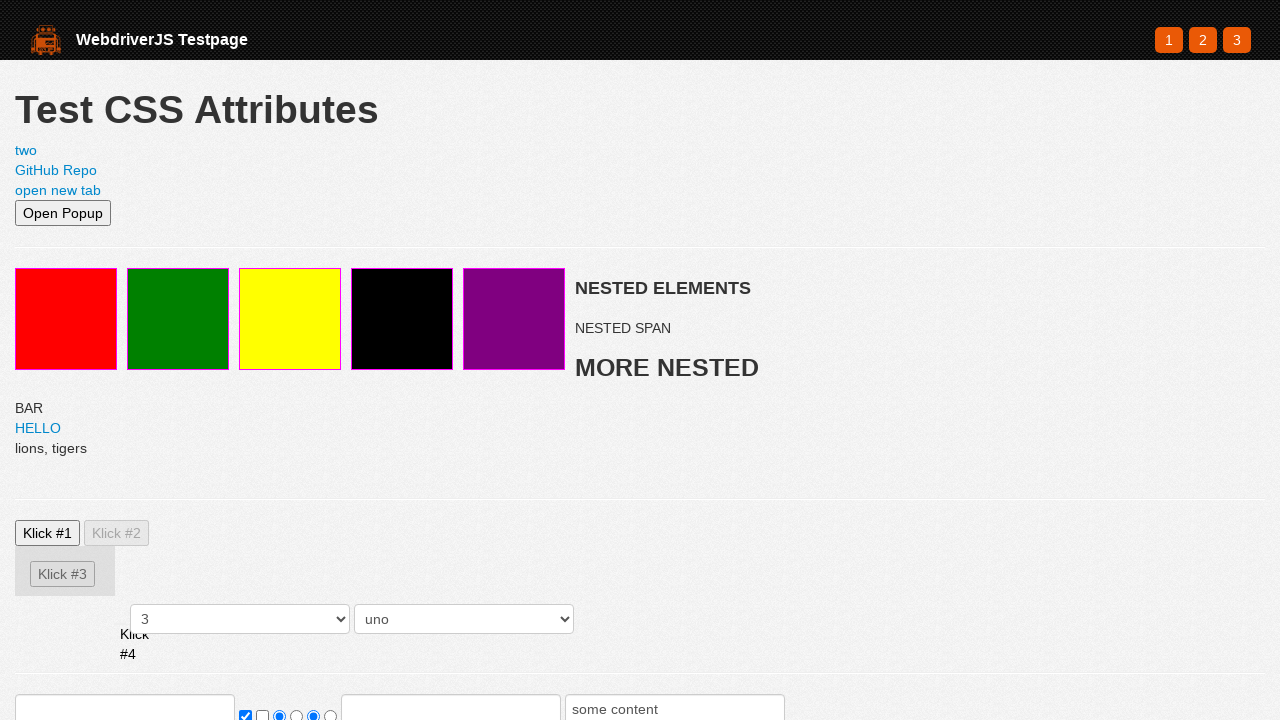